Tests the search functionality with a space character to verify how the site handles empty/whitespace searches

Starting URL: https://www.tkani-feya.ru/

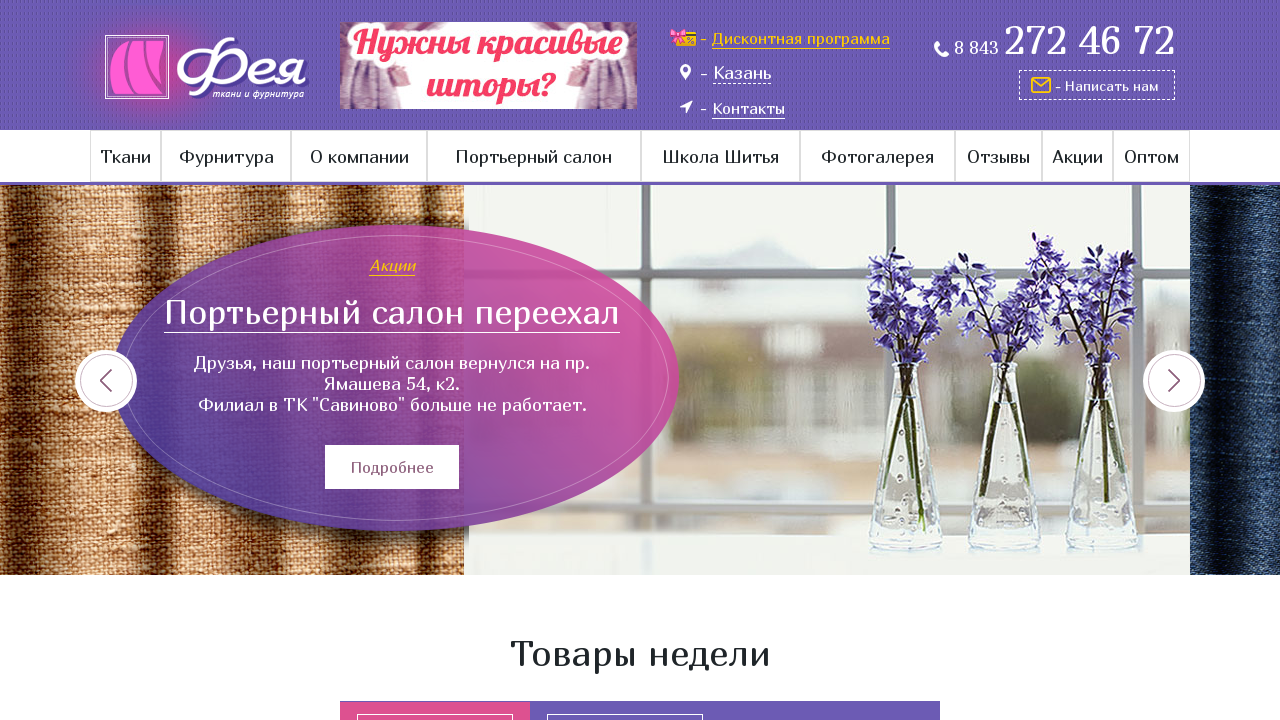

Filled search field with space character on input[name='find']
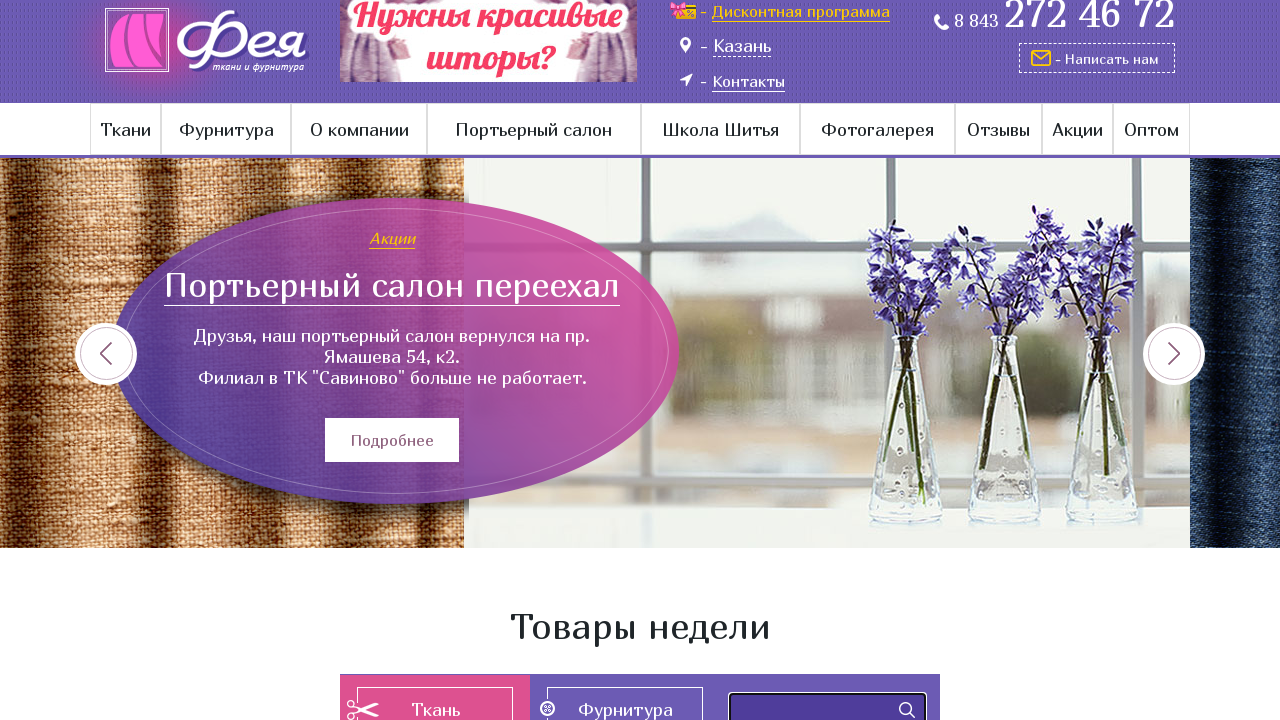

Pressed Enter to submit search with space on input[name='find']
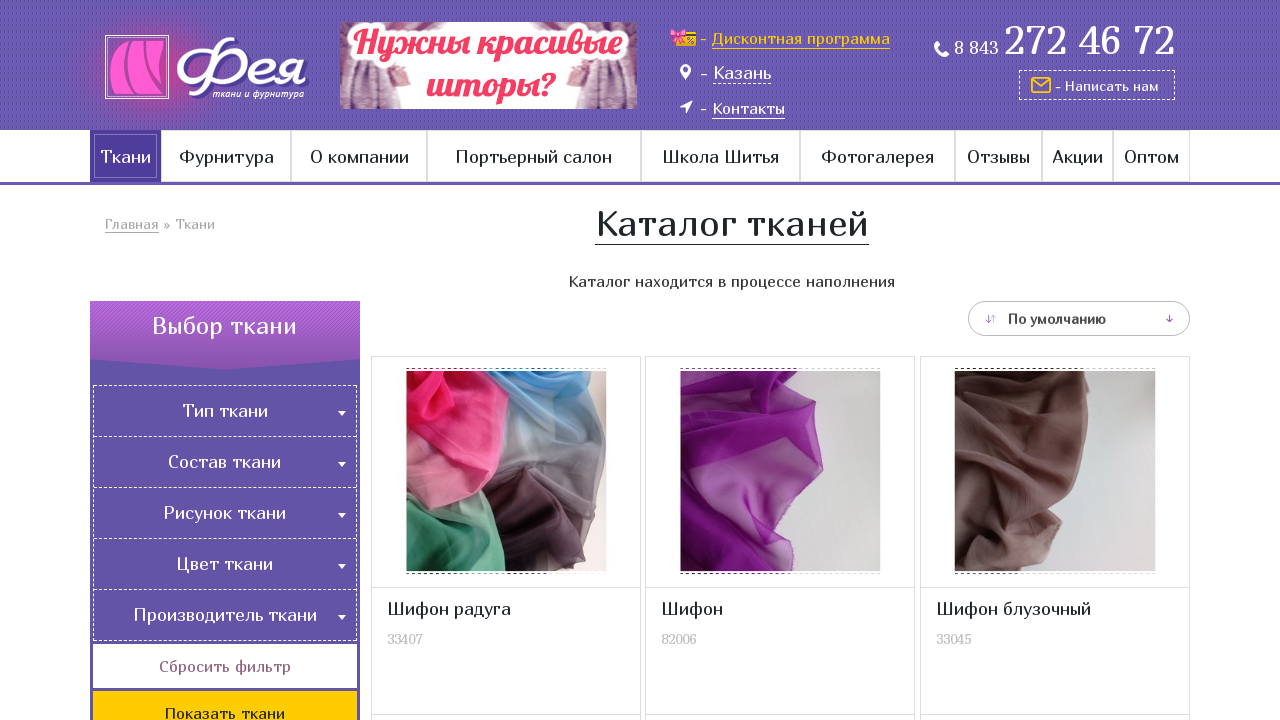

Page loaded after search (networkidle)
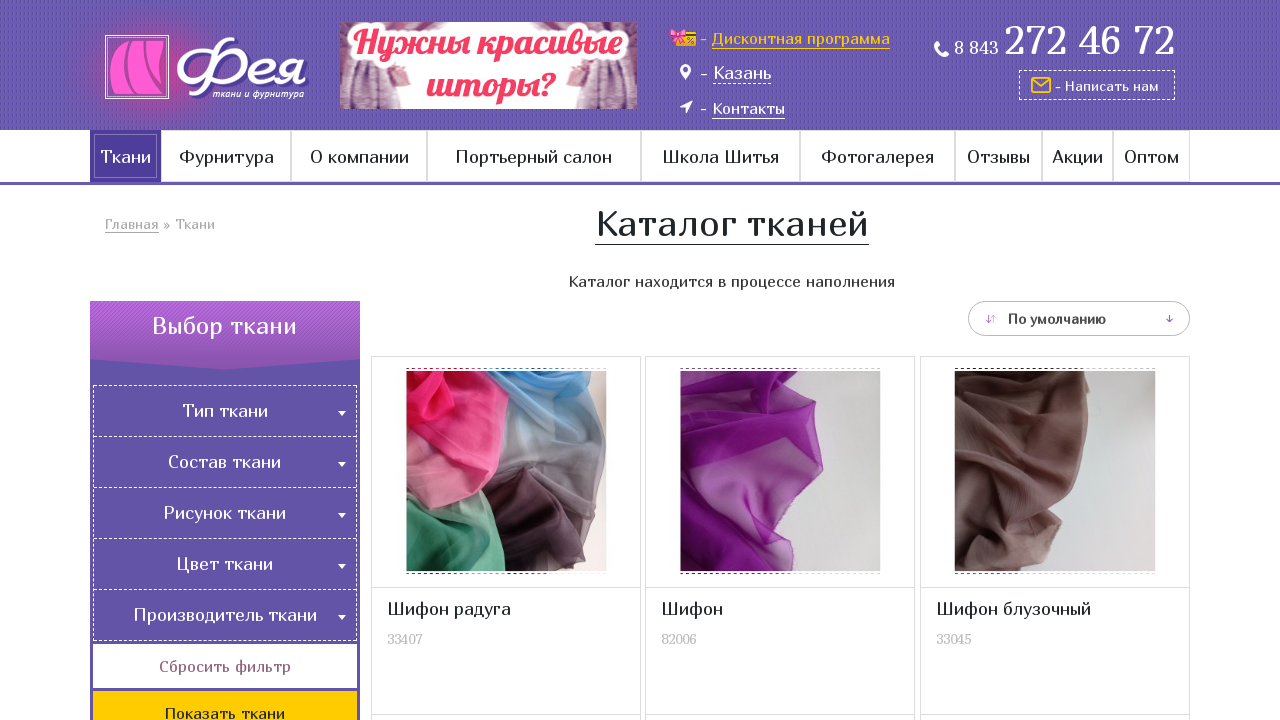

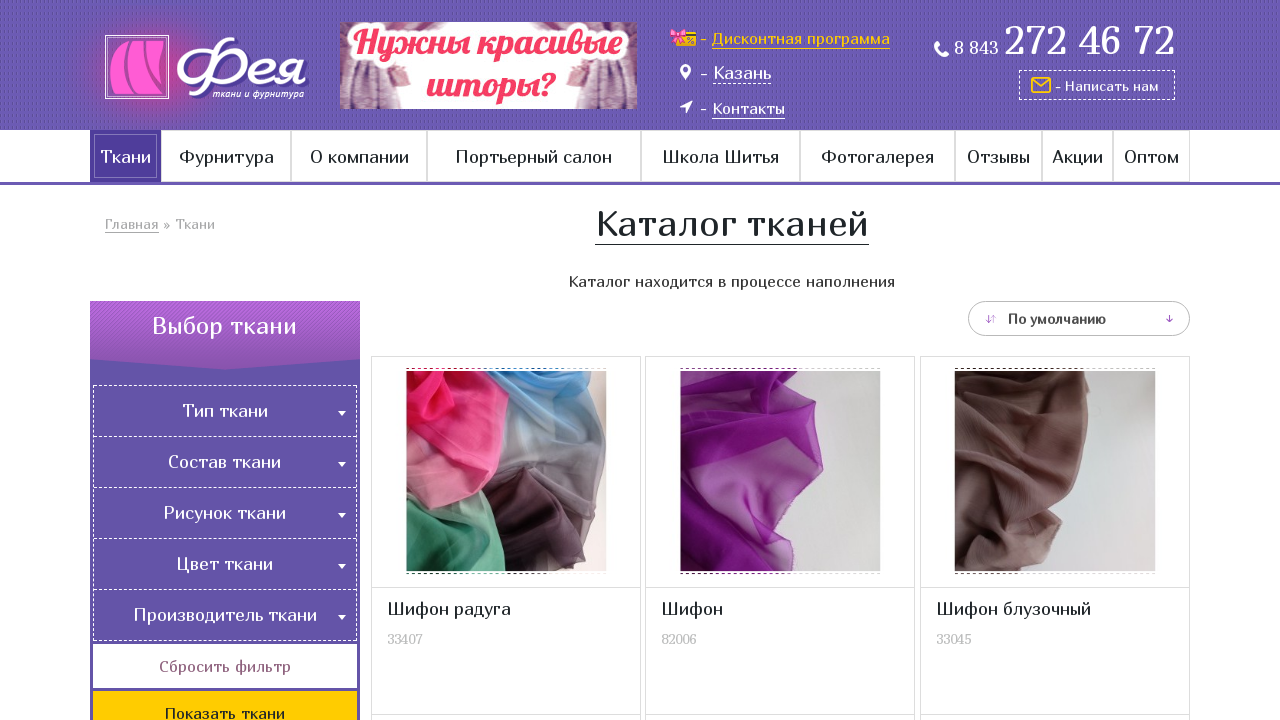